Tests alert dialog handling by clicking on an alert trigger and accepting the alert

Starting URL: https://www.selenium.dev/documentation/webdriver/interactions/alerts/

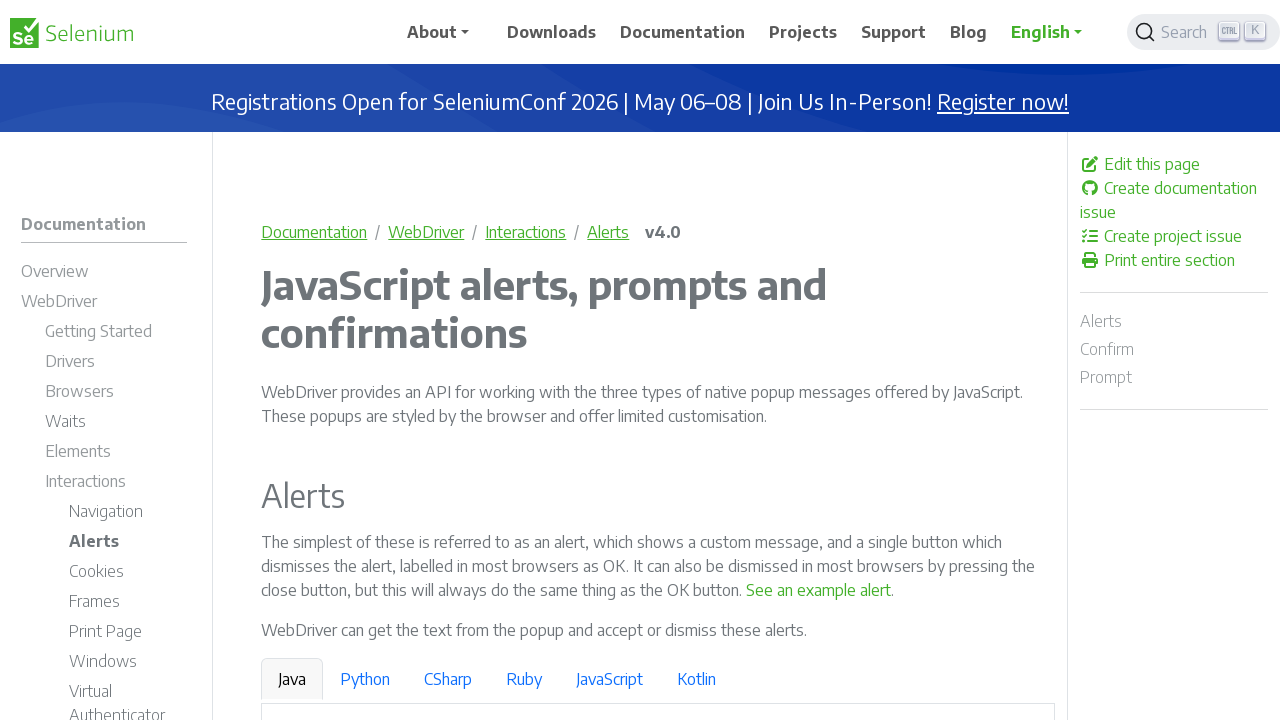

Set up dialog handler to accept alerts
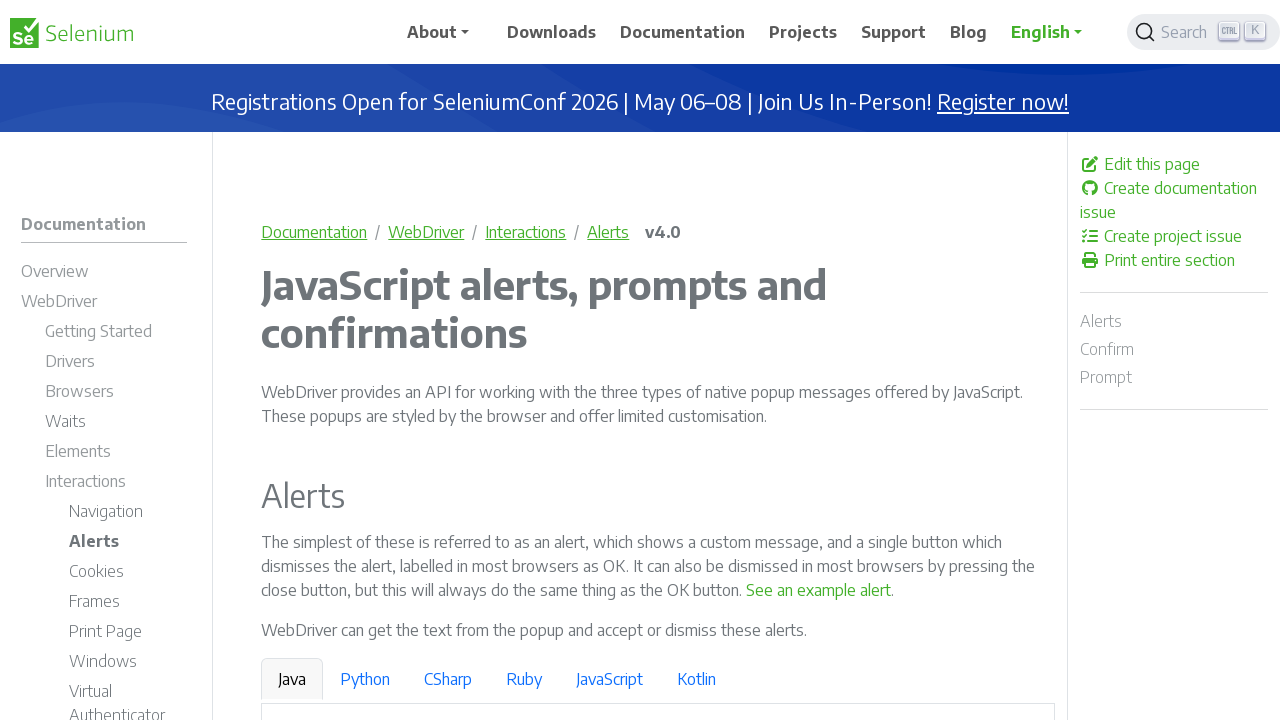

Clicked alert trigger button at (819, 590) on internal:text="See an example alert"s
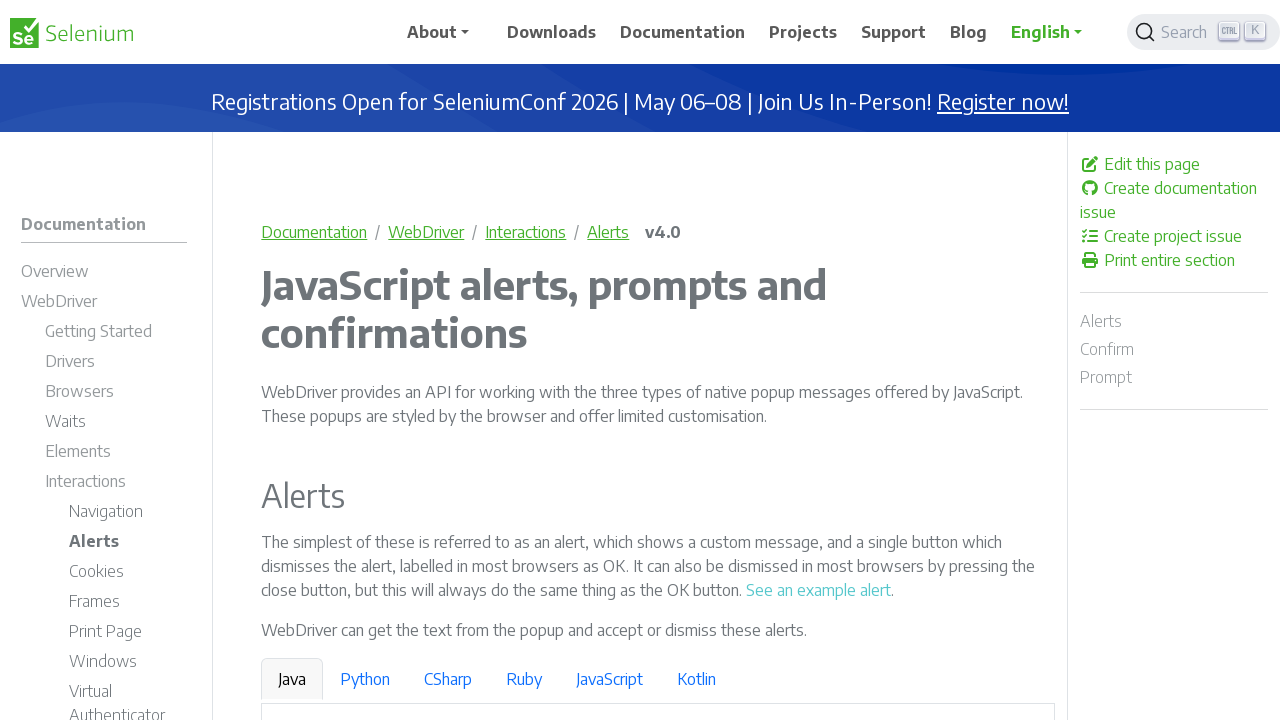

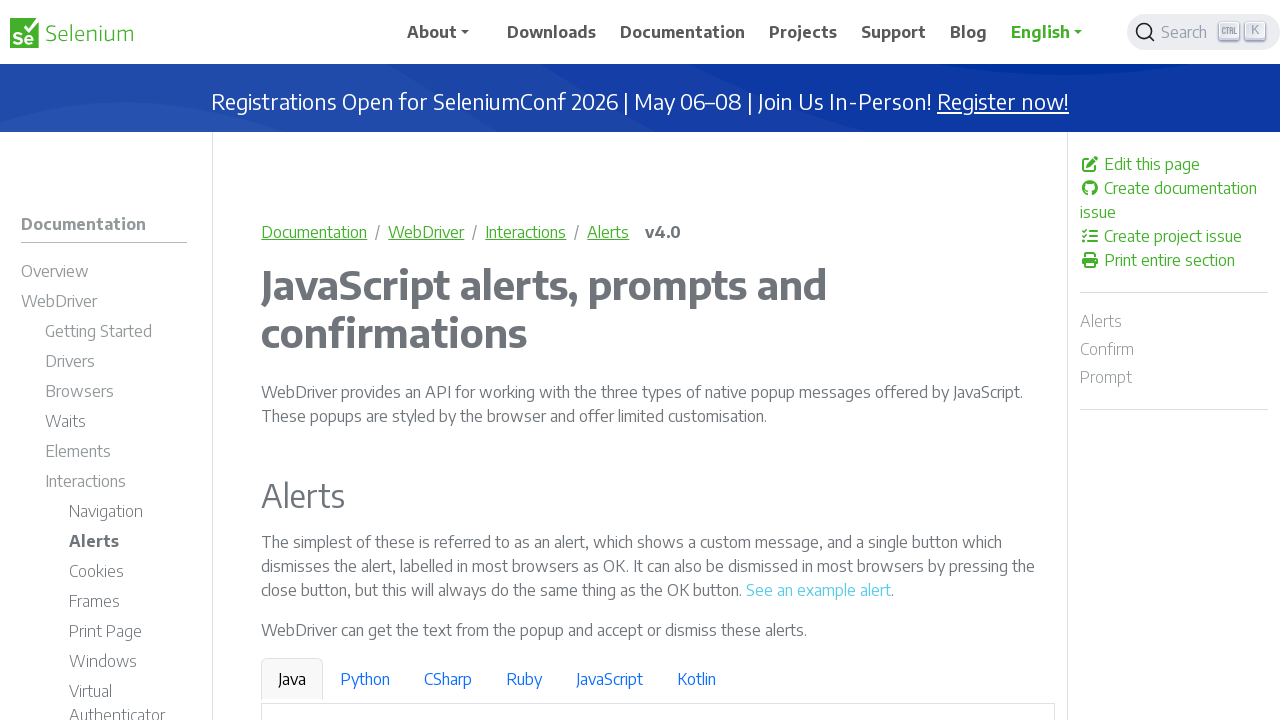